Tests dynamic content loading by clicking a button and waiting for hidden content to appear

Starting URL: https://the-internet.herokuapp.com/dynamic_loading/1

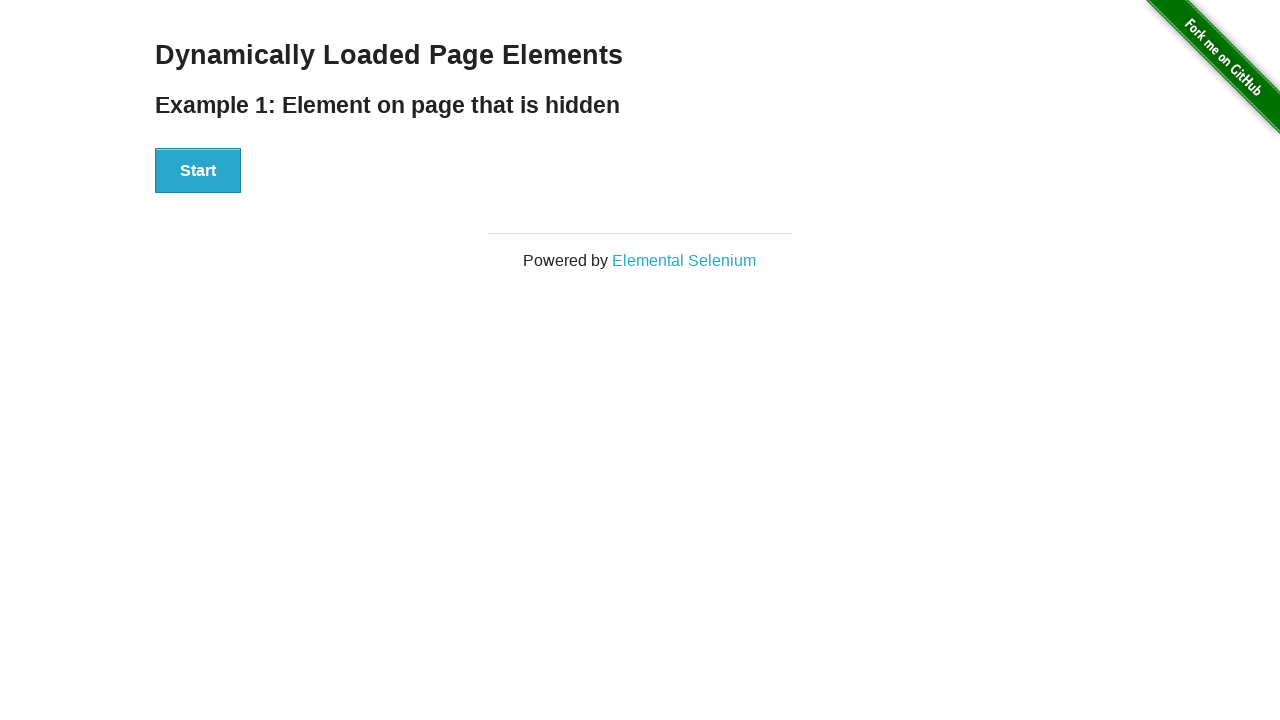

Clicked start button to trigger dynamic content loading at (198, 171) on xpath=//button
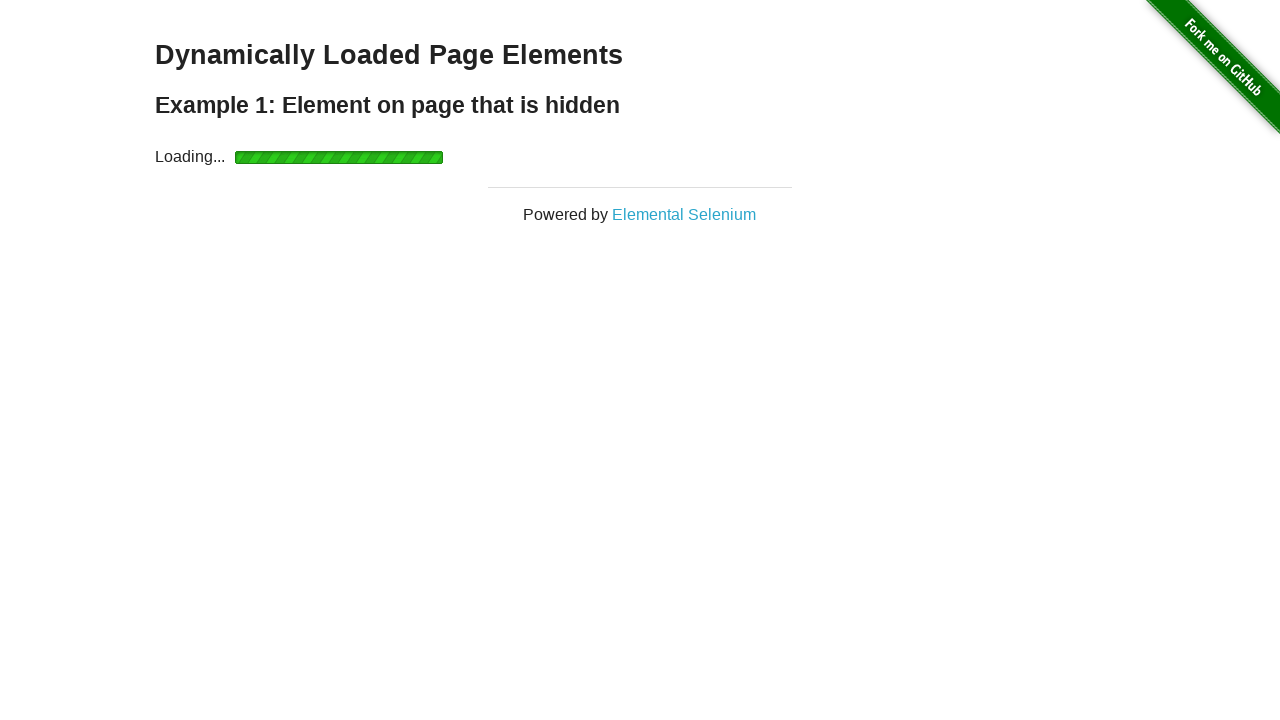

Waited for hidden content to become visible - 'Hello World!' message appeared
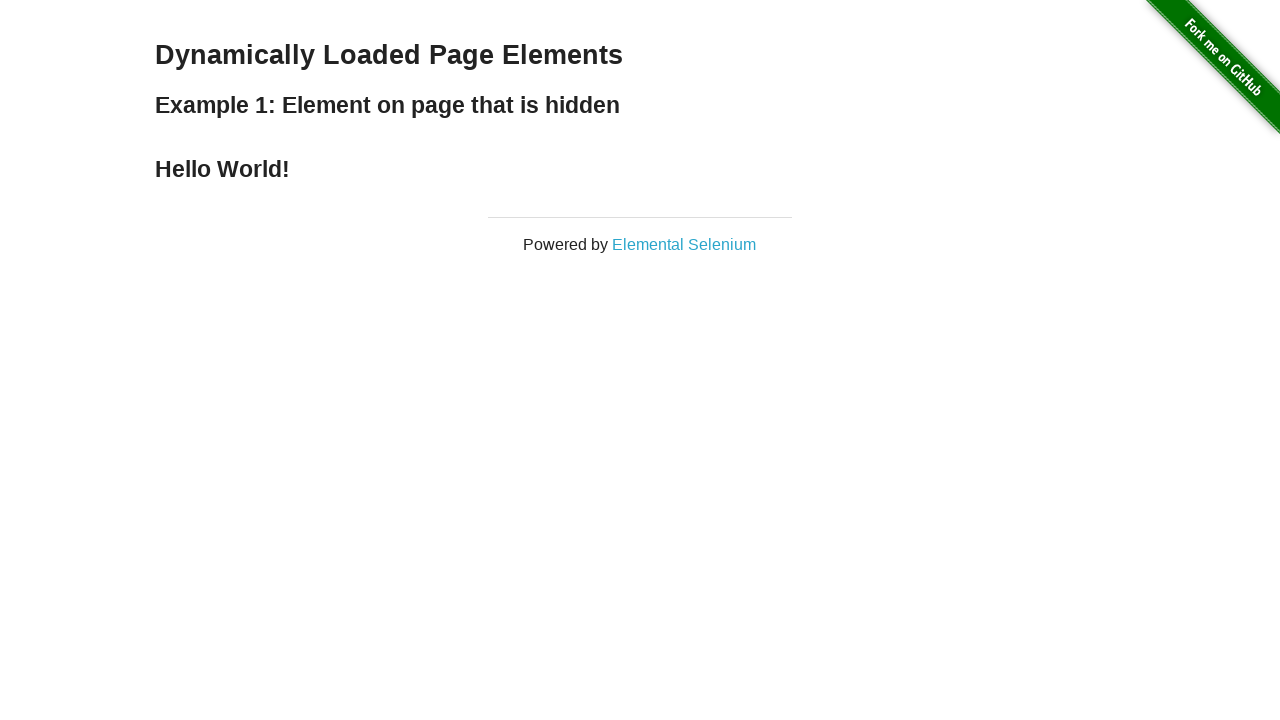

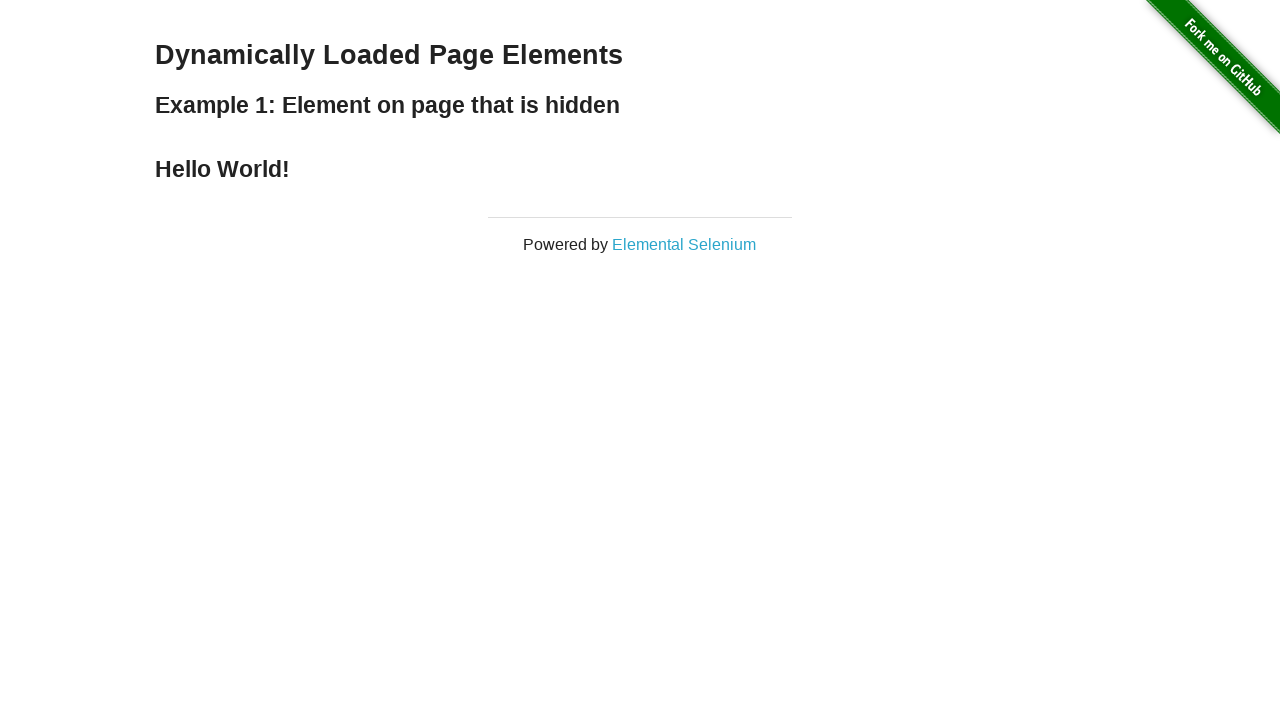